Tests updating the quantity of items in the basket by adding 8 items, viewing basket, changing quantity to 7, and updating the basket

Starting URL: https://practice.automationtesting.in/product/android-quick-start-guide/

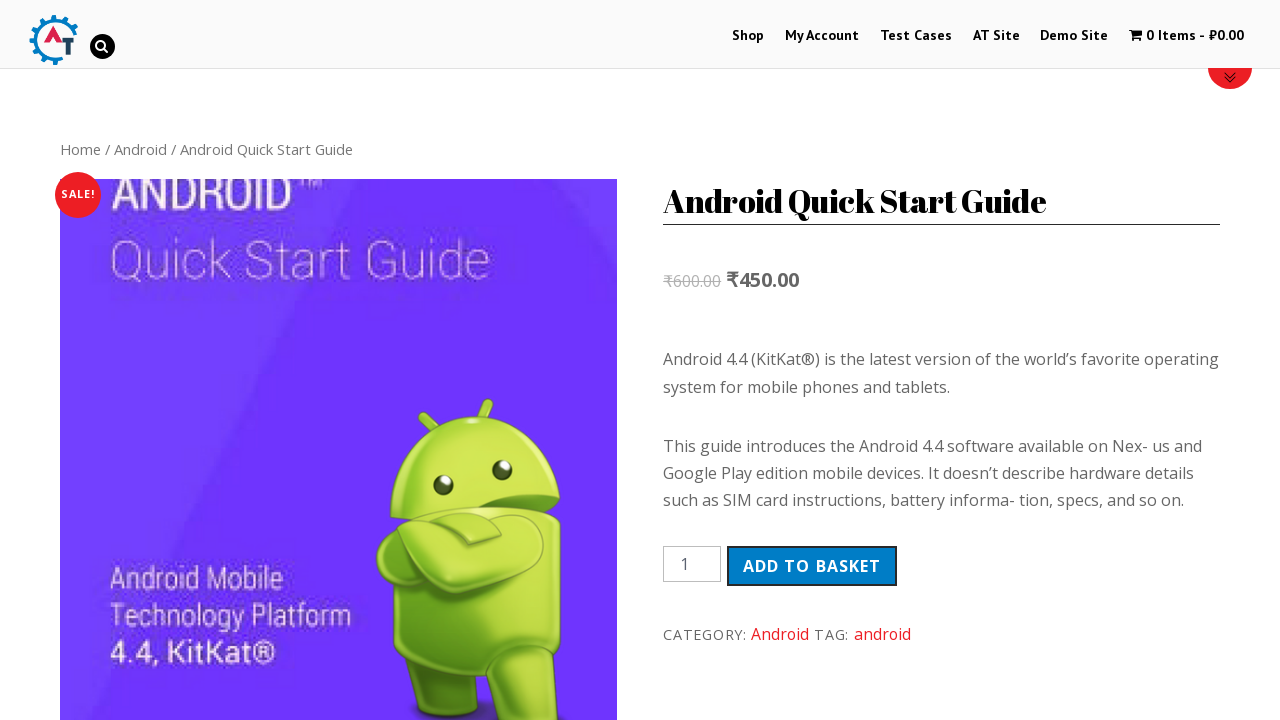

Cleared the quantity input field on .input-text
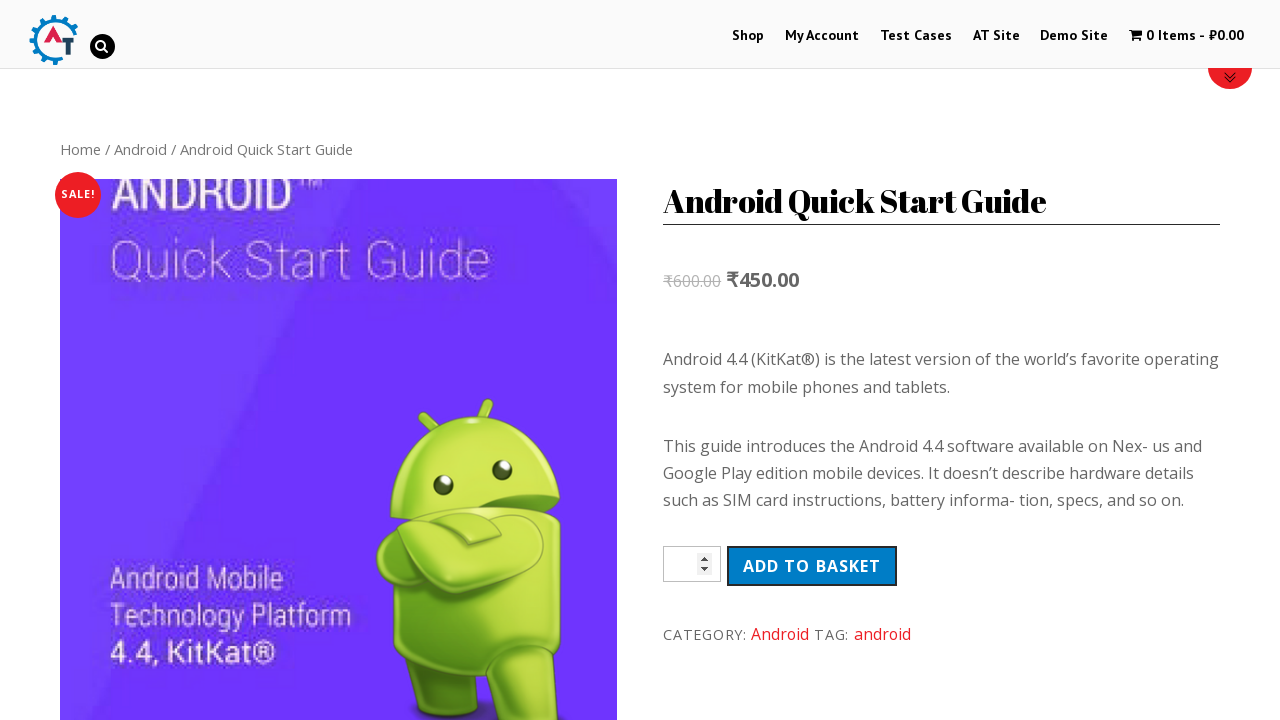

Set quantity to 8 on .input-text
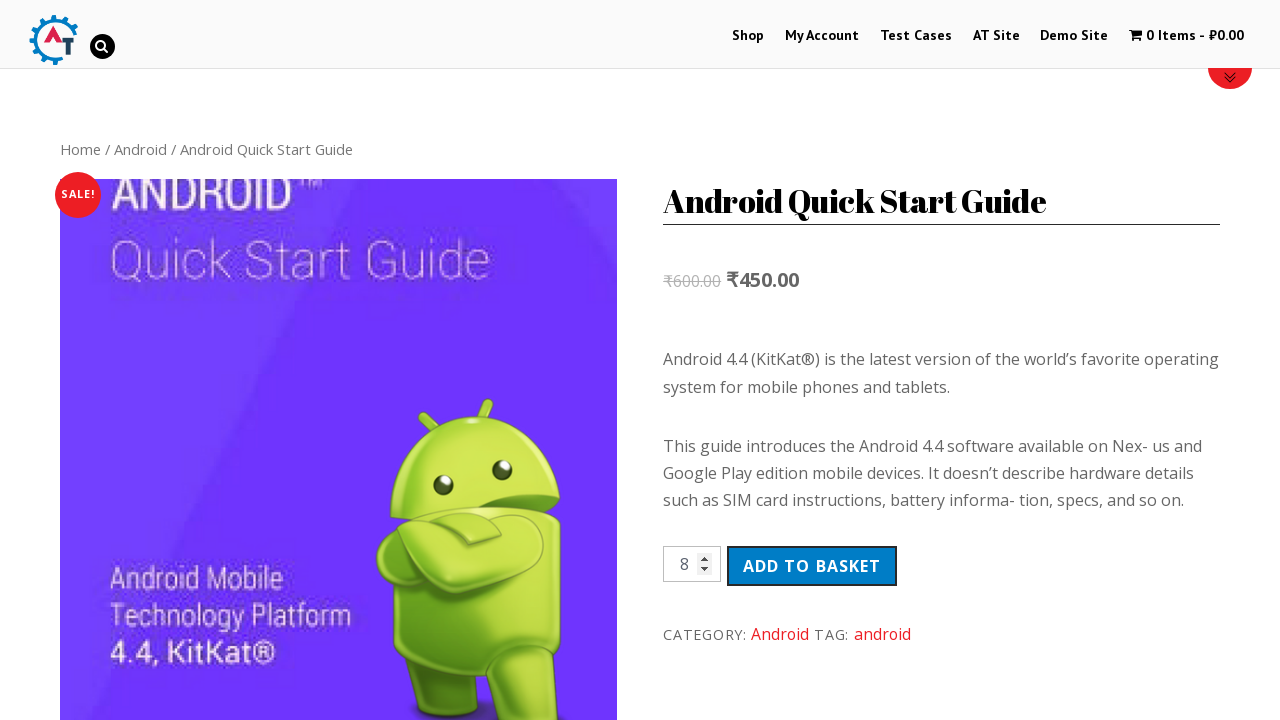

Clicked Add to Basket button at (812, 566) on .single_add_to_cart_button
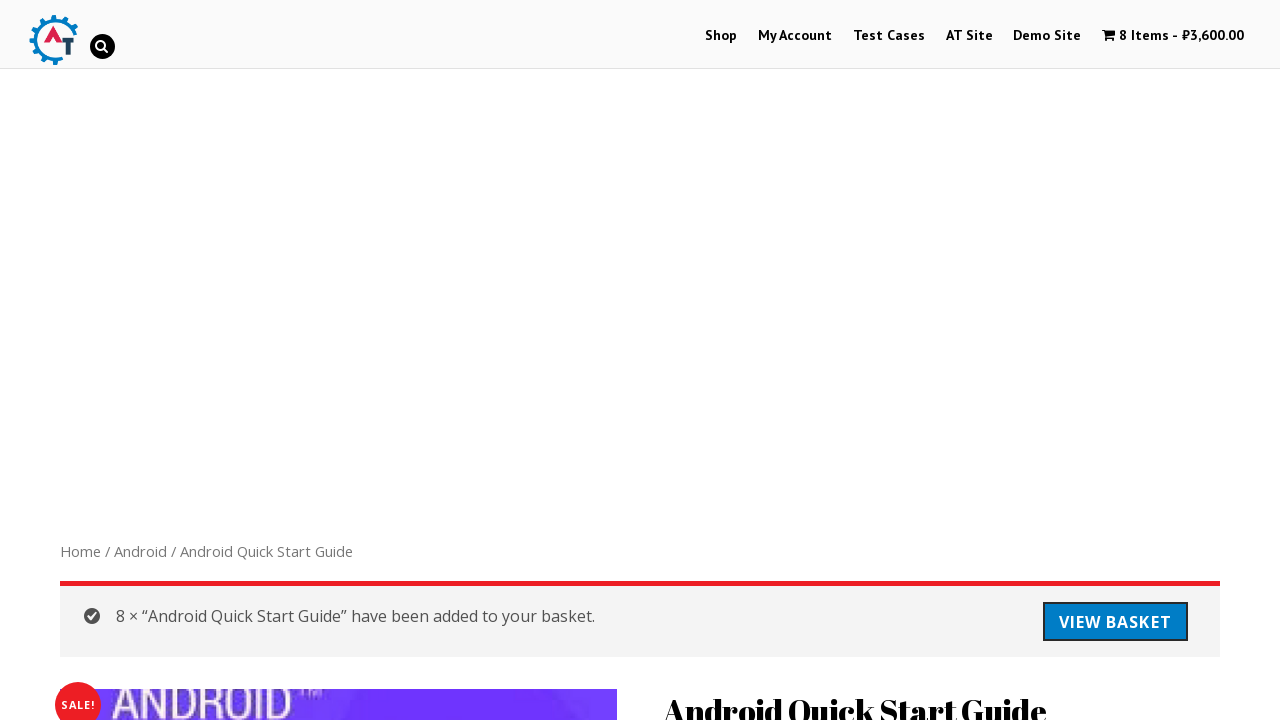

Clicked View Basket button at (1115, 622) on .woocommerce-message > .button
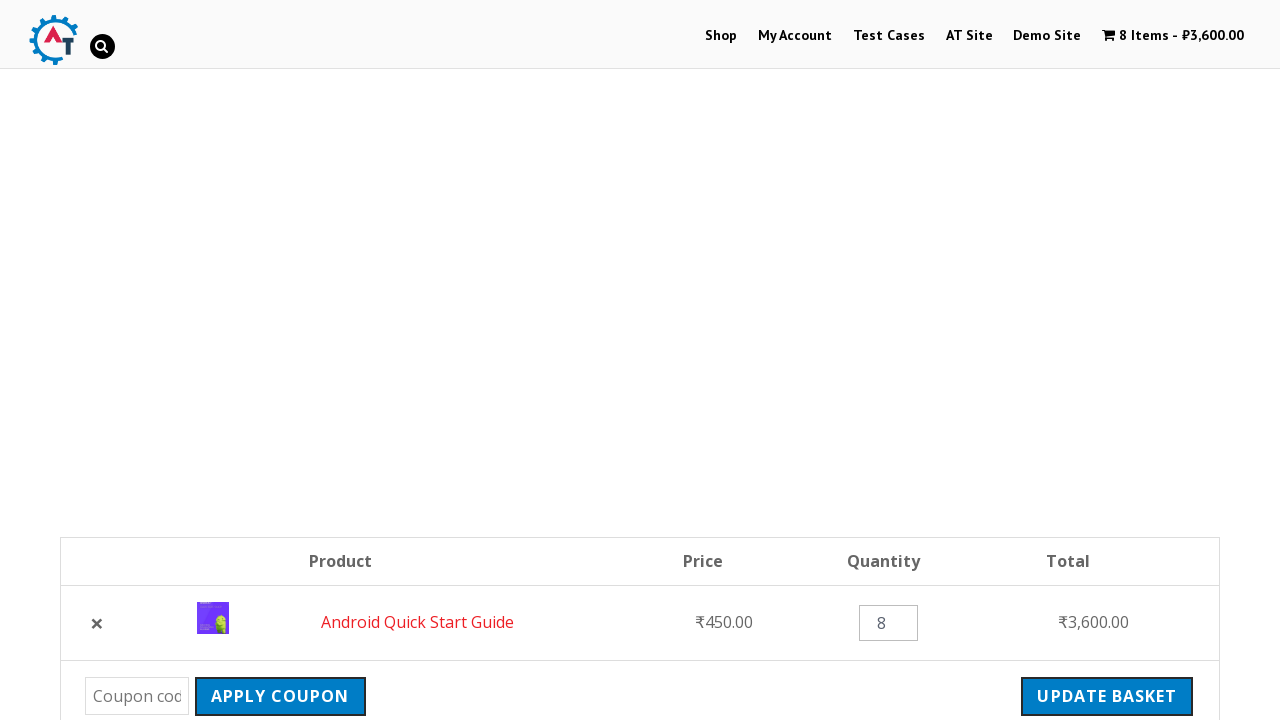

Cleared the quantity field in basket on .quantity > .input-text
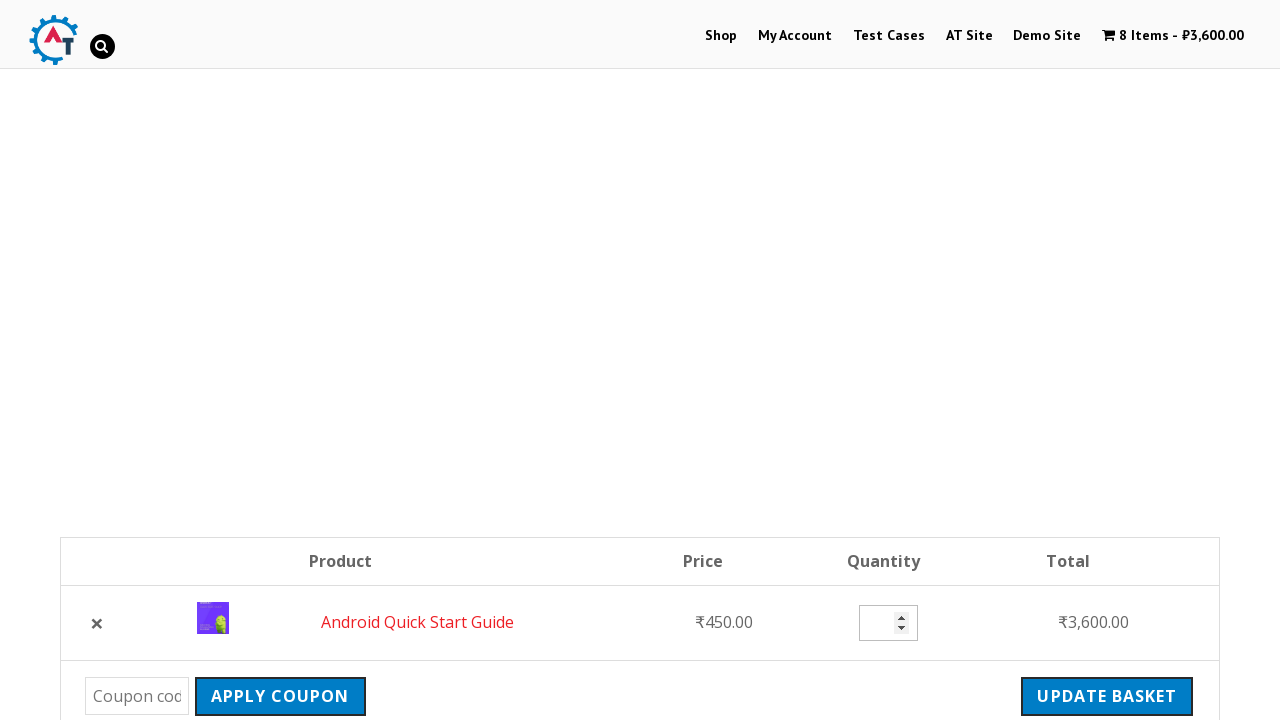

Changed quantity to 7 on .quantity > .input-text
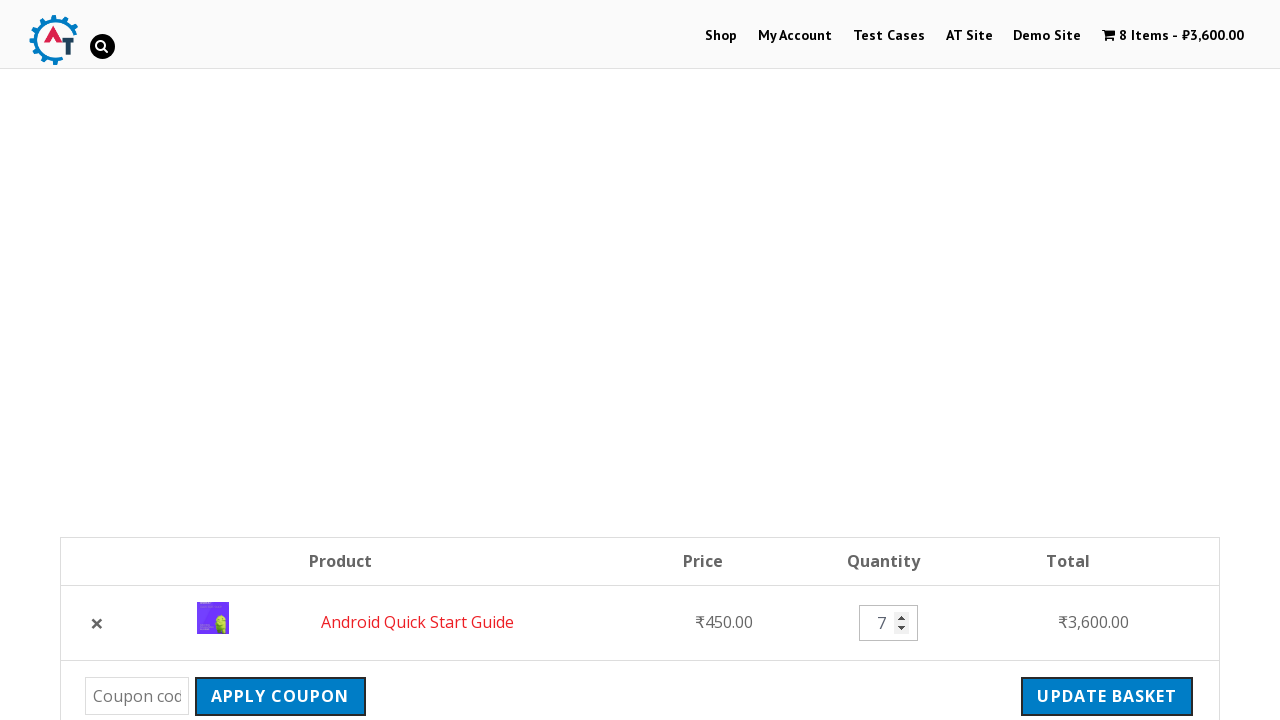

Clicked Update Cart button at (1107, 696) on [name="update_cart"]
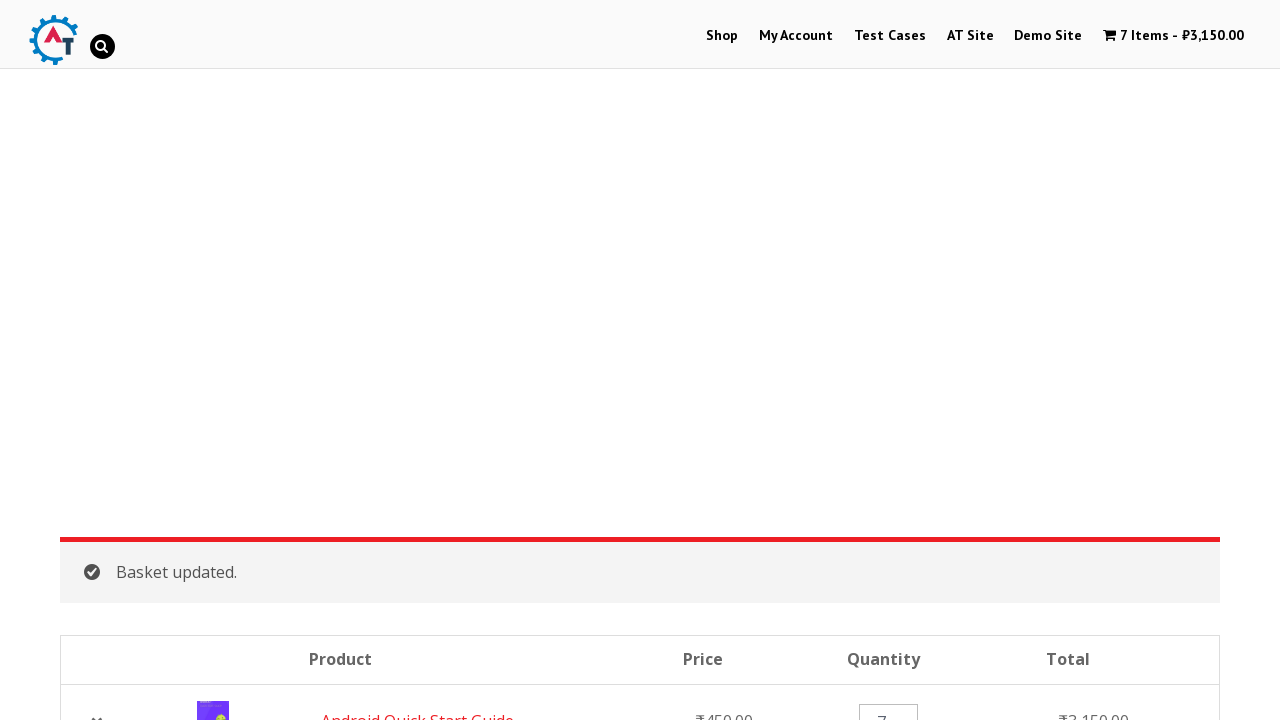

Price updated to ₹3,150.00 after quantity change
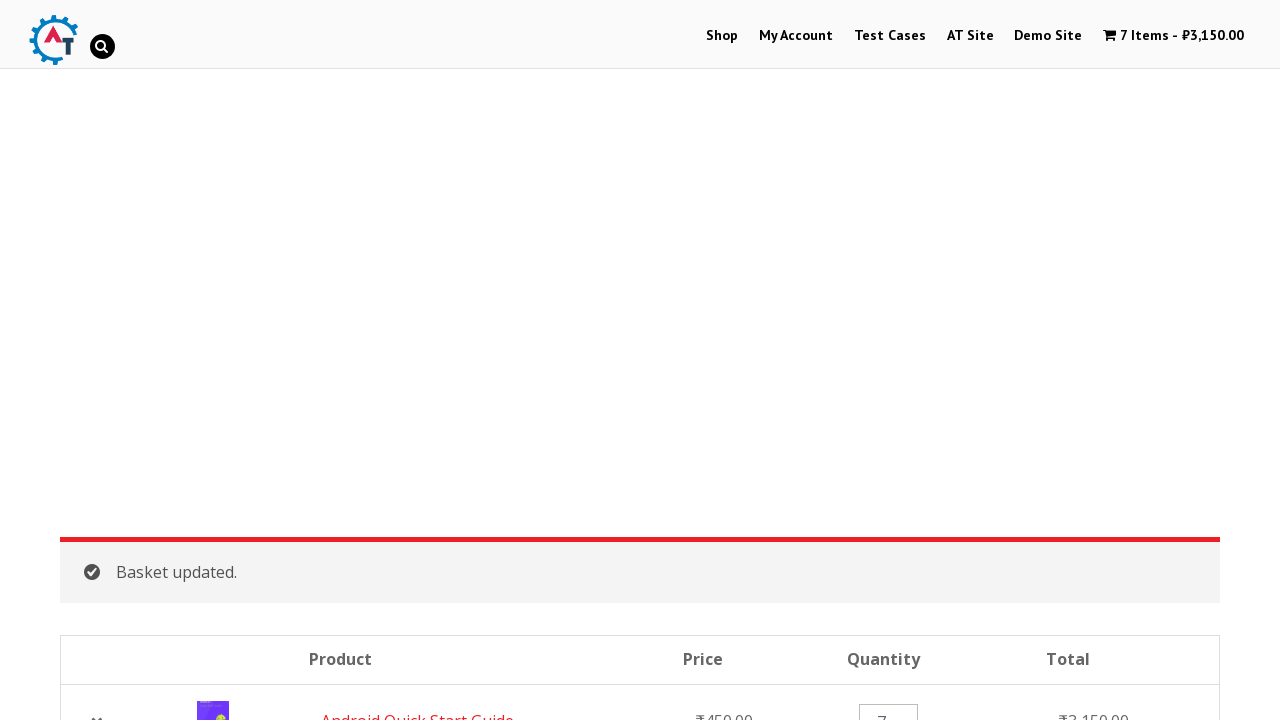

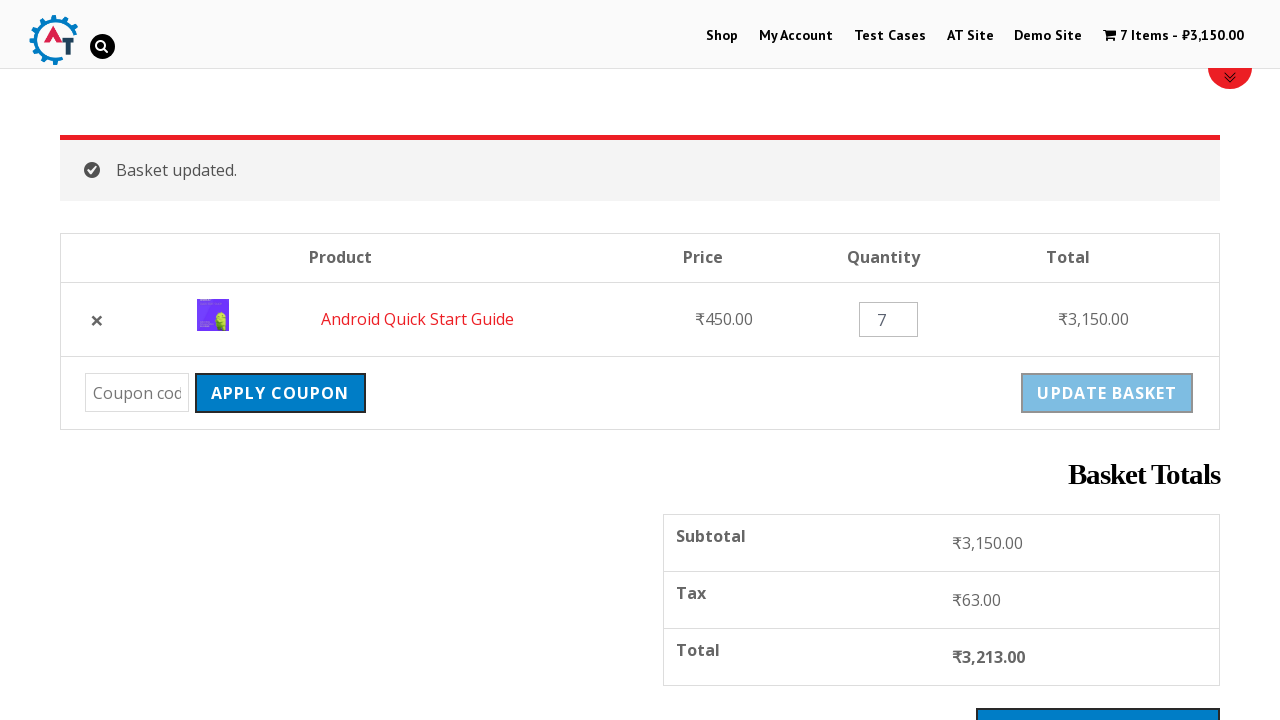